Tests the shopping flow by navigating to the shop, adding an item to cart from the pedals category, and verifying the cart displays the item.

Starting URL: https://ampeg.com/

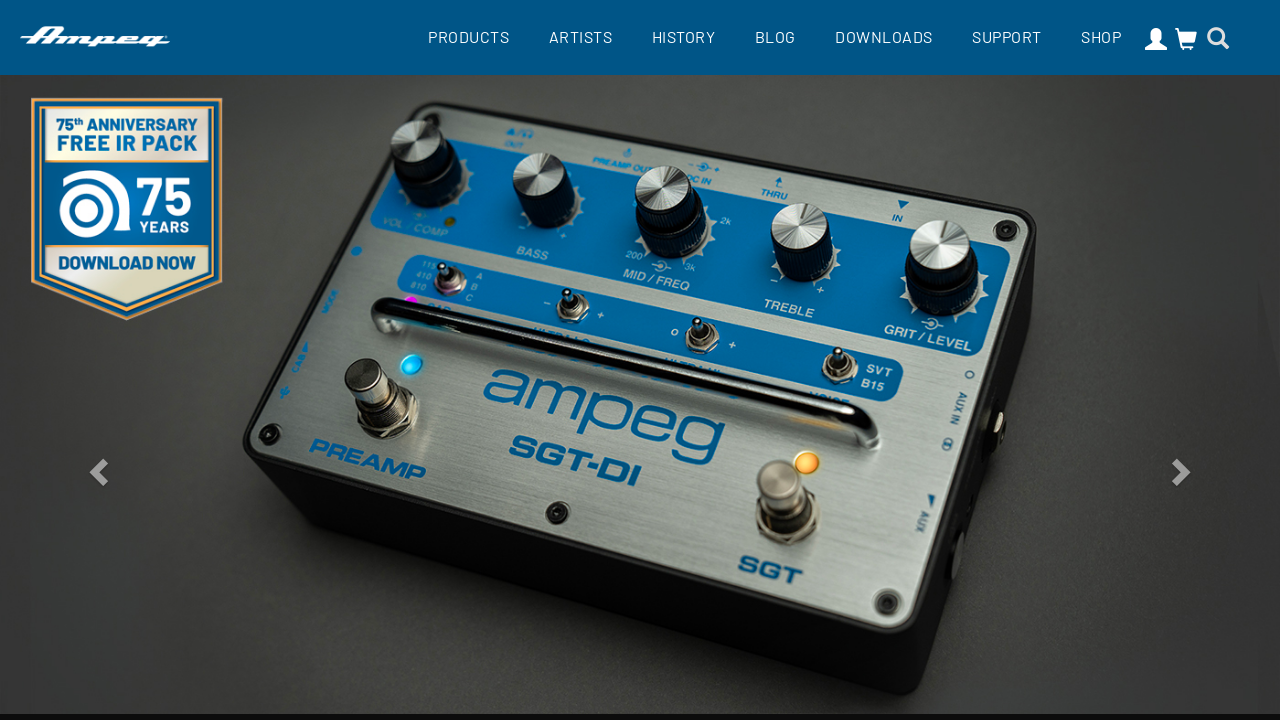

Clicked on Shop link at (1101, 36) on a[title='Shop']
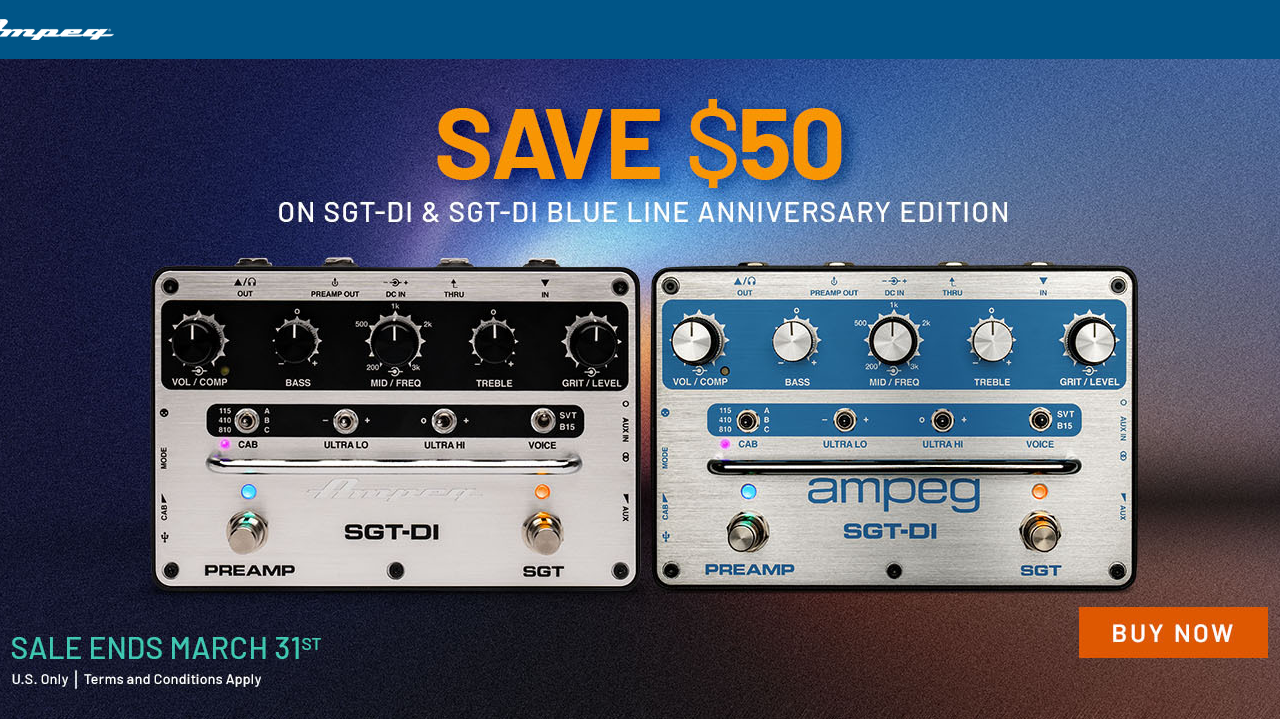

Hardware dropdown selector became available
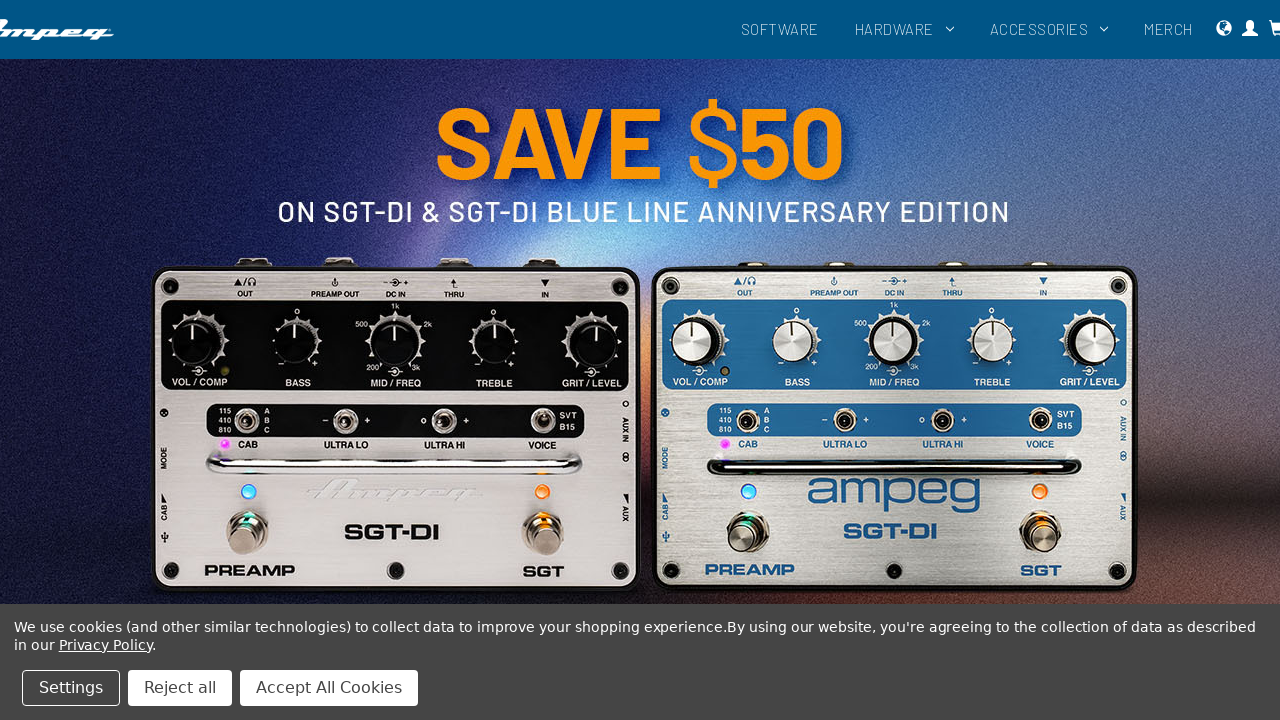

Clicked on Hardware dropdown icon at (950, 29) on xpath=//a[@aria-label='Hardware']/i
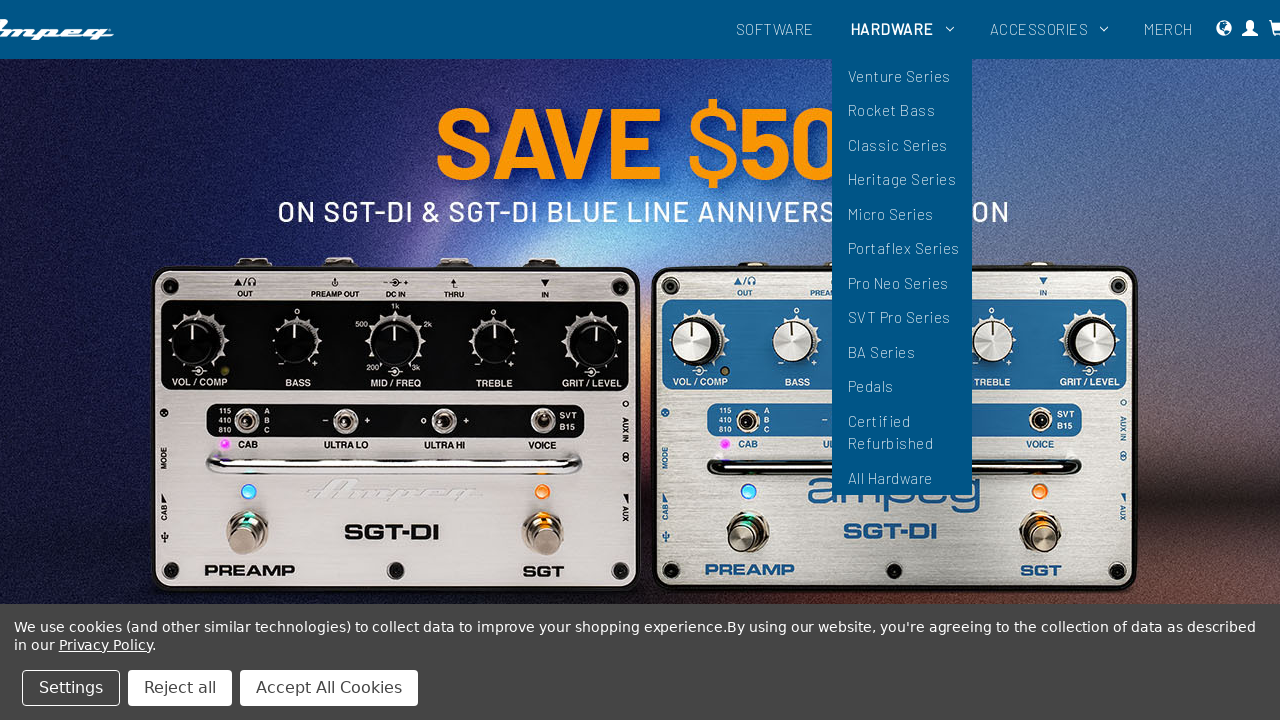

Clicked on Pedals category at (906, 386) on xpath=//a[@aria-label='Pedals']
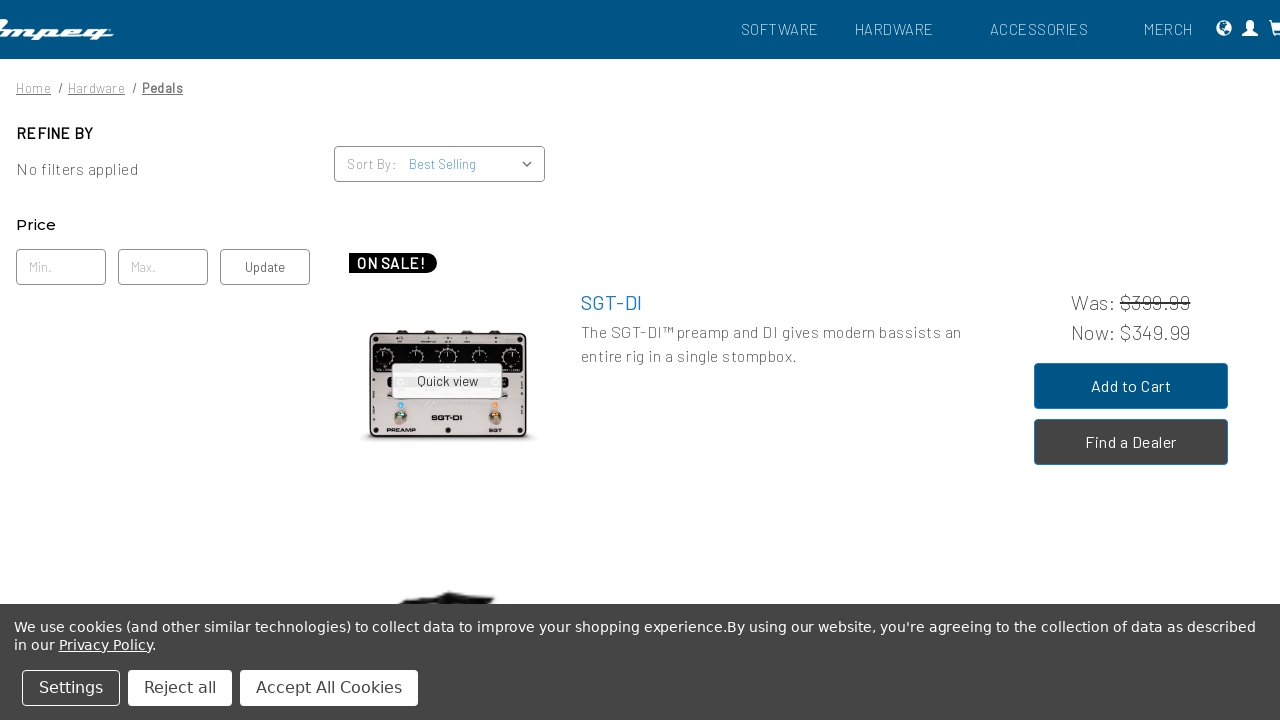

Add to cart button became available
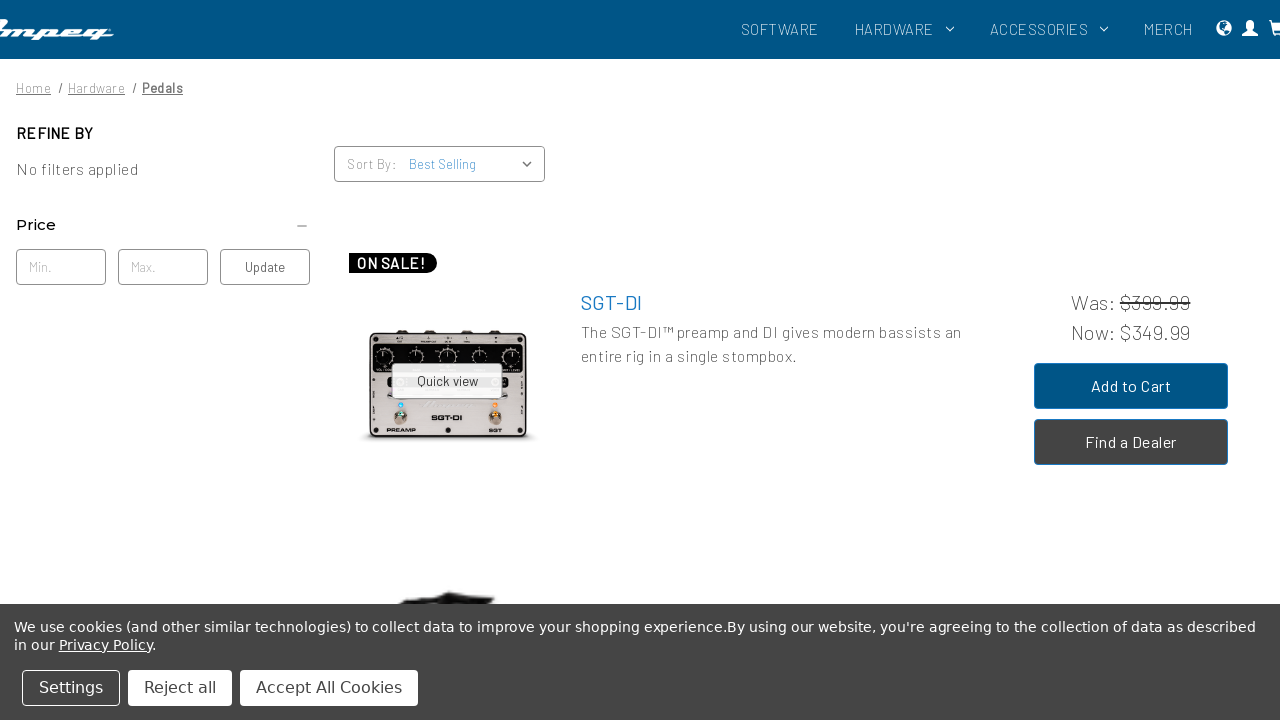

Clicked add to cart button for first pedal item at (1131, 386) on a.button.button--primary >> nth=0
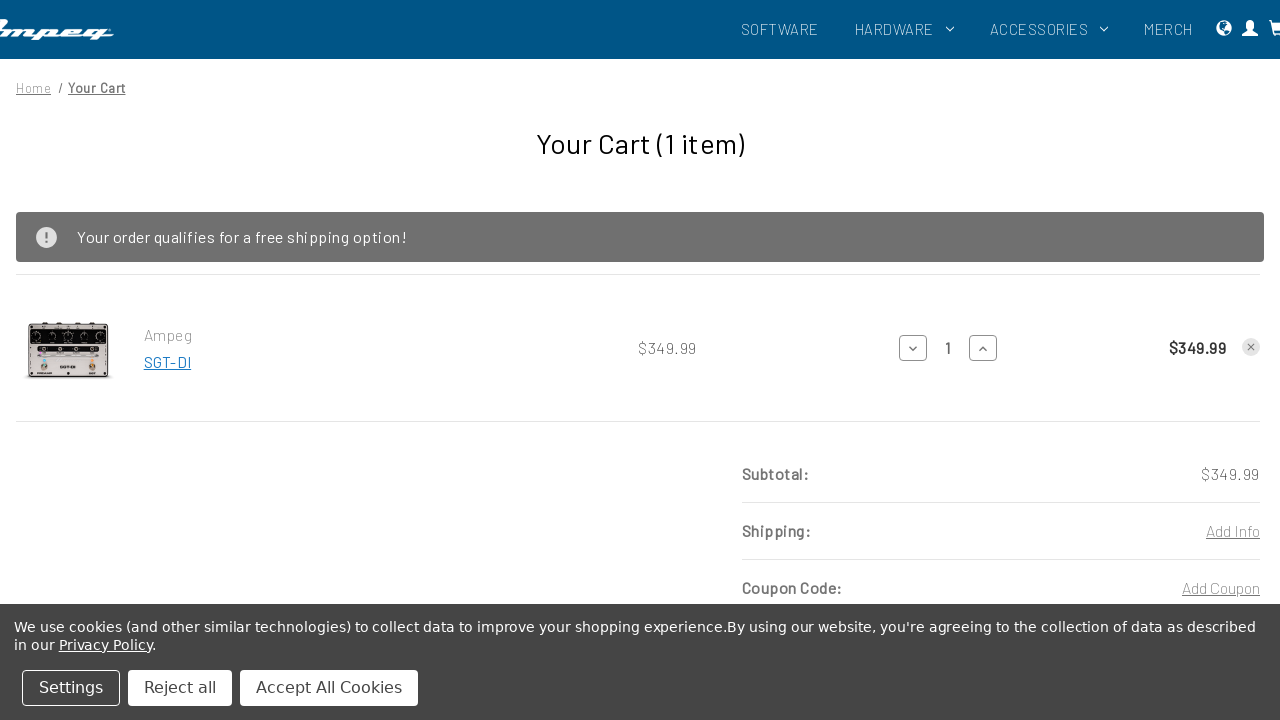

Cart page loaded and item verified to be in cart
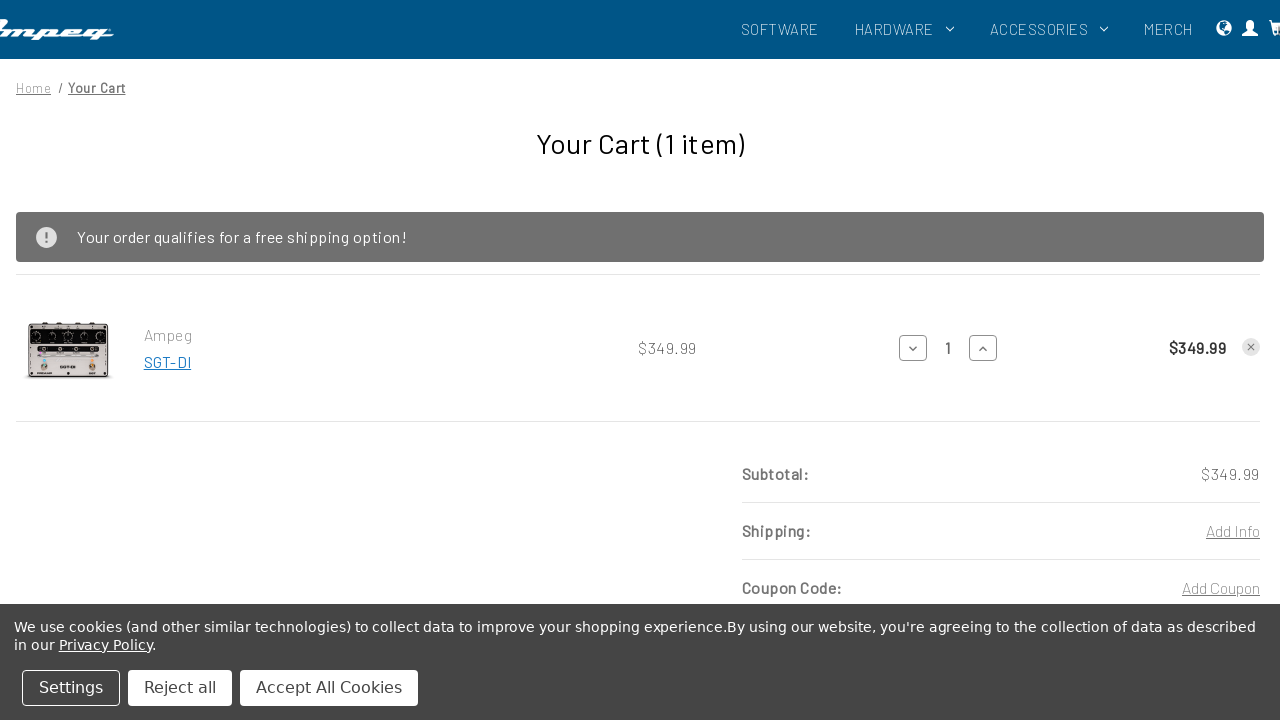

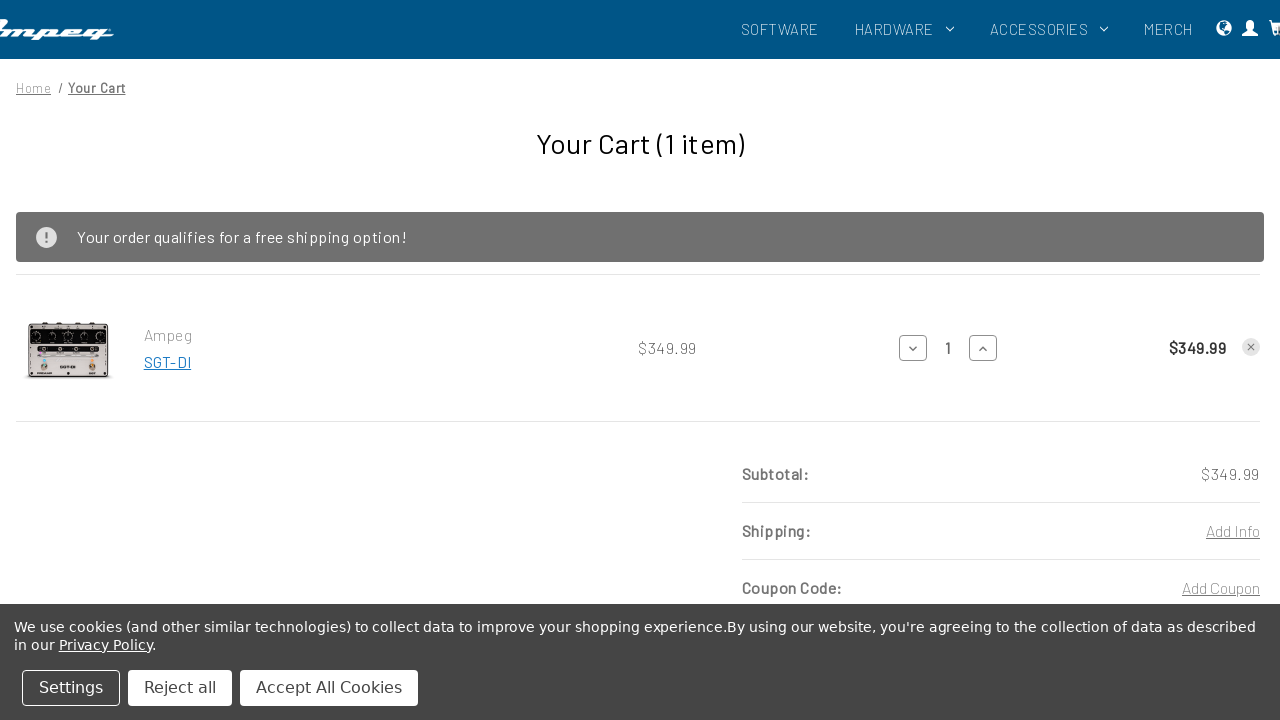